Tests clicking on a link that opens a new browser window/tab on the Heroku test application

Starting URL: https://the-internet.herokuapp.com/windows

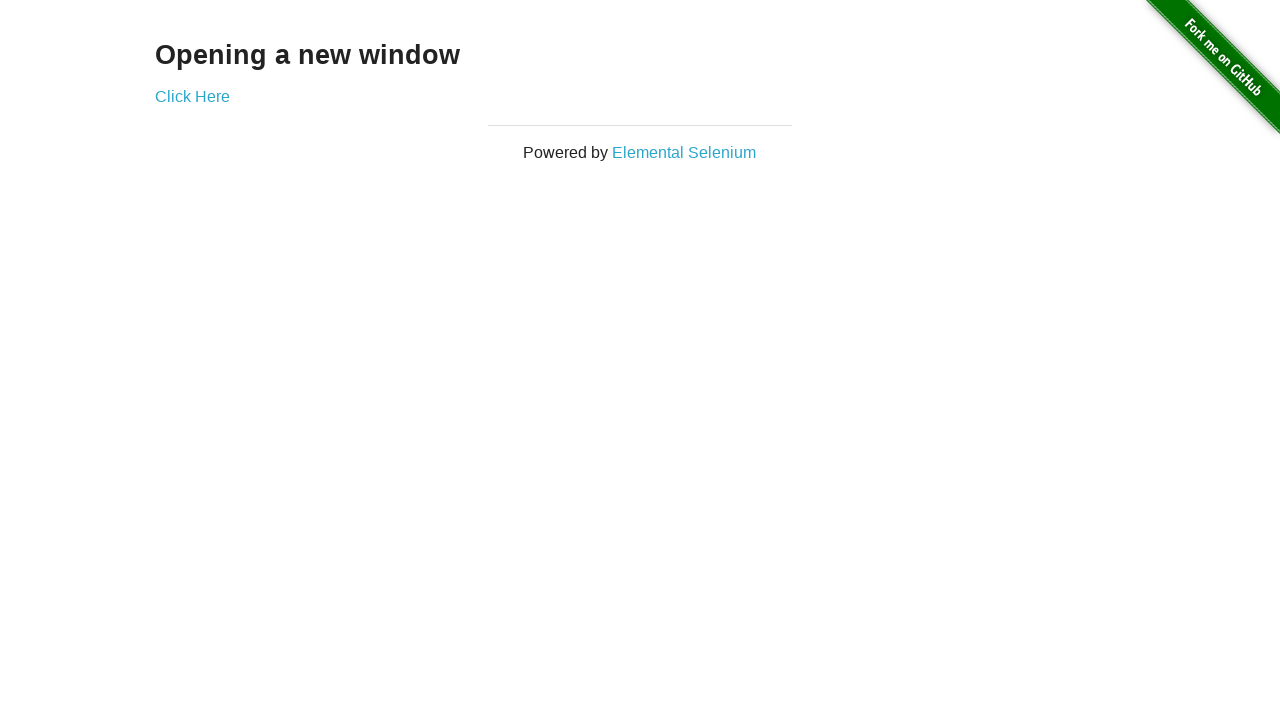

Clicked the link to open a new window/tab at (192, 96) on #content a
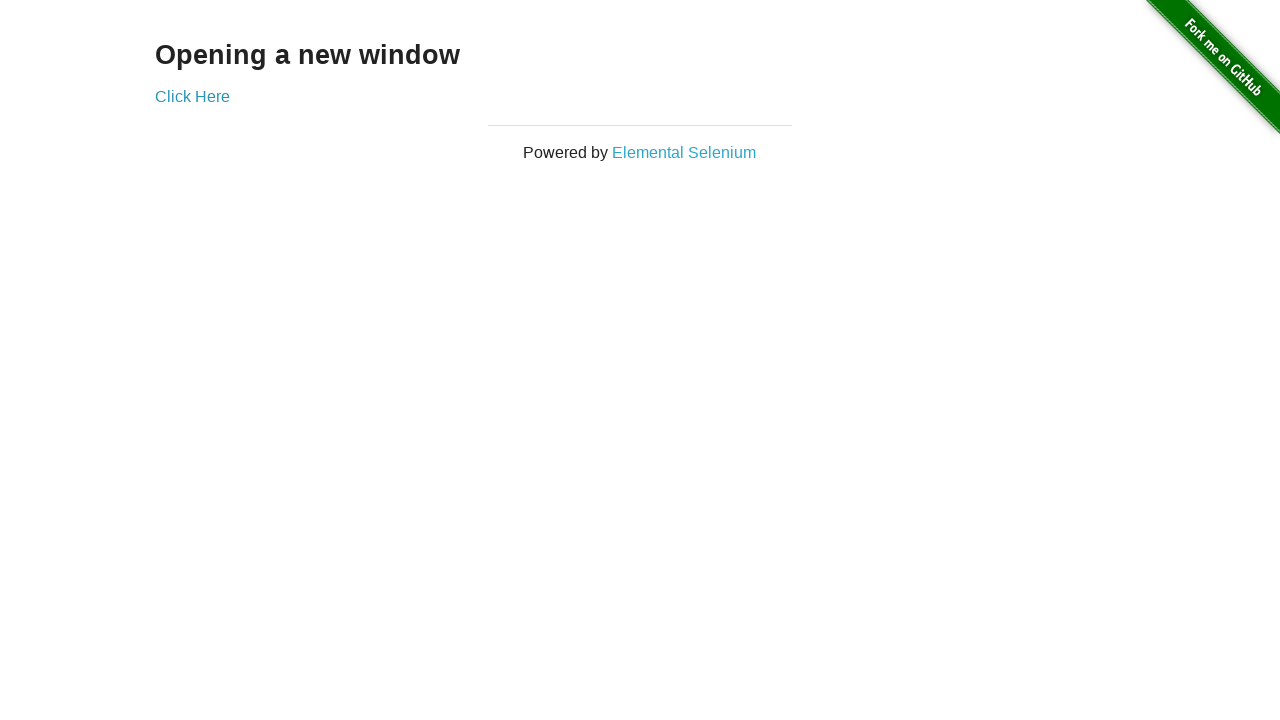

Waited 1 second for new window/tab to open
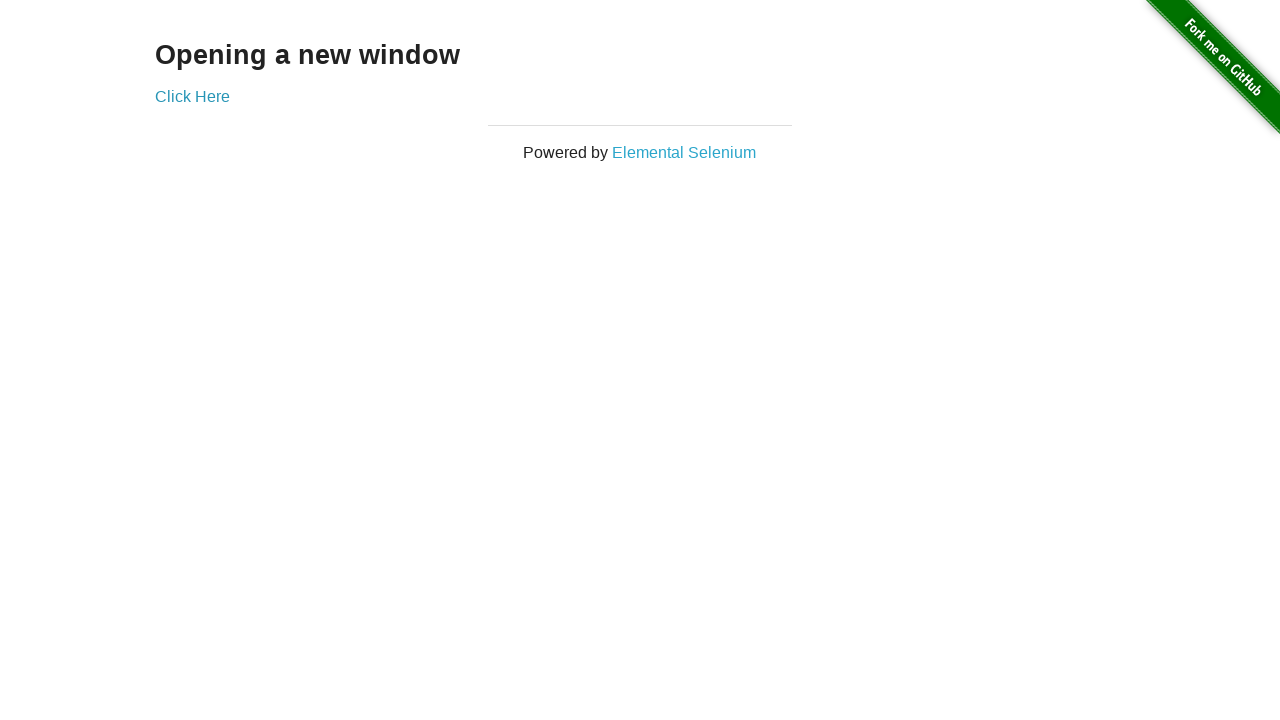

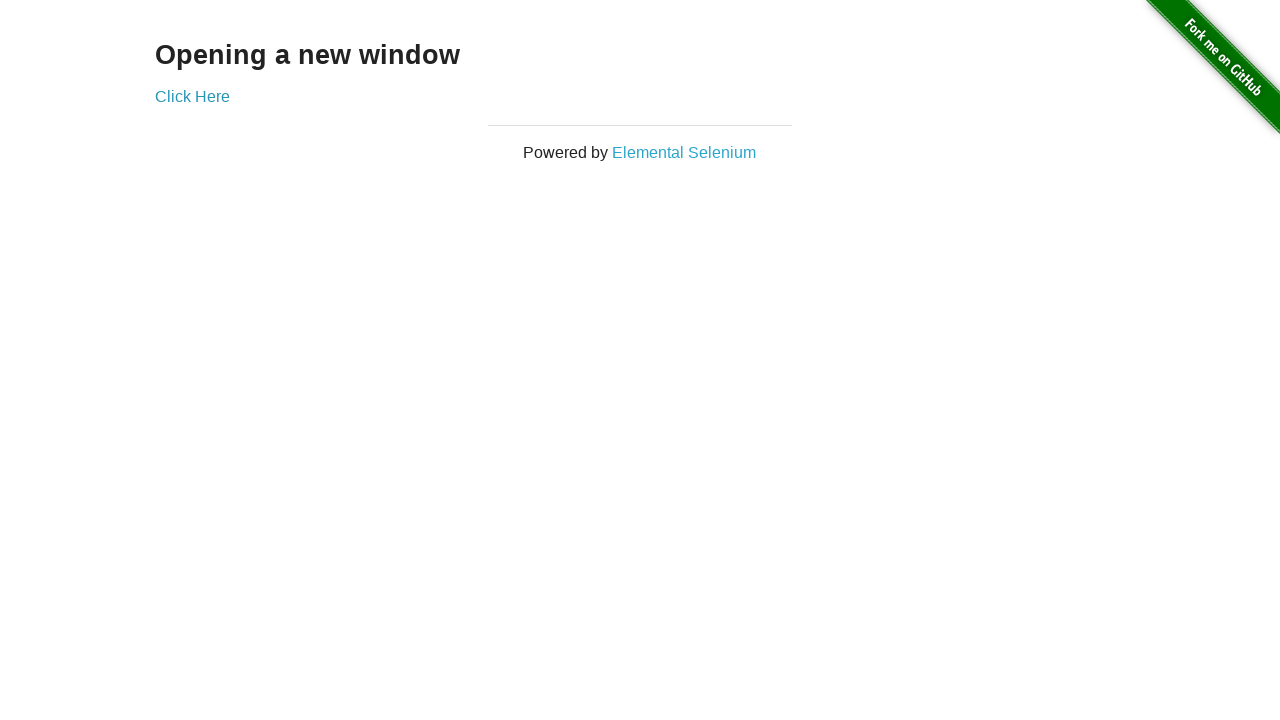